Demonstrates scrolling to the bottom of the PTT bulletin board index page

Starting URL: https://www.ptt.cc/bbs/index.html

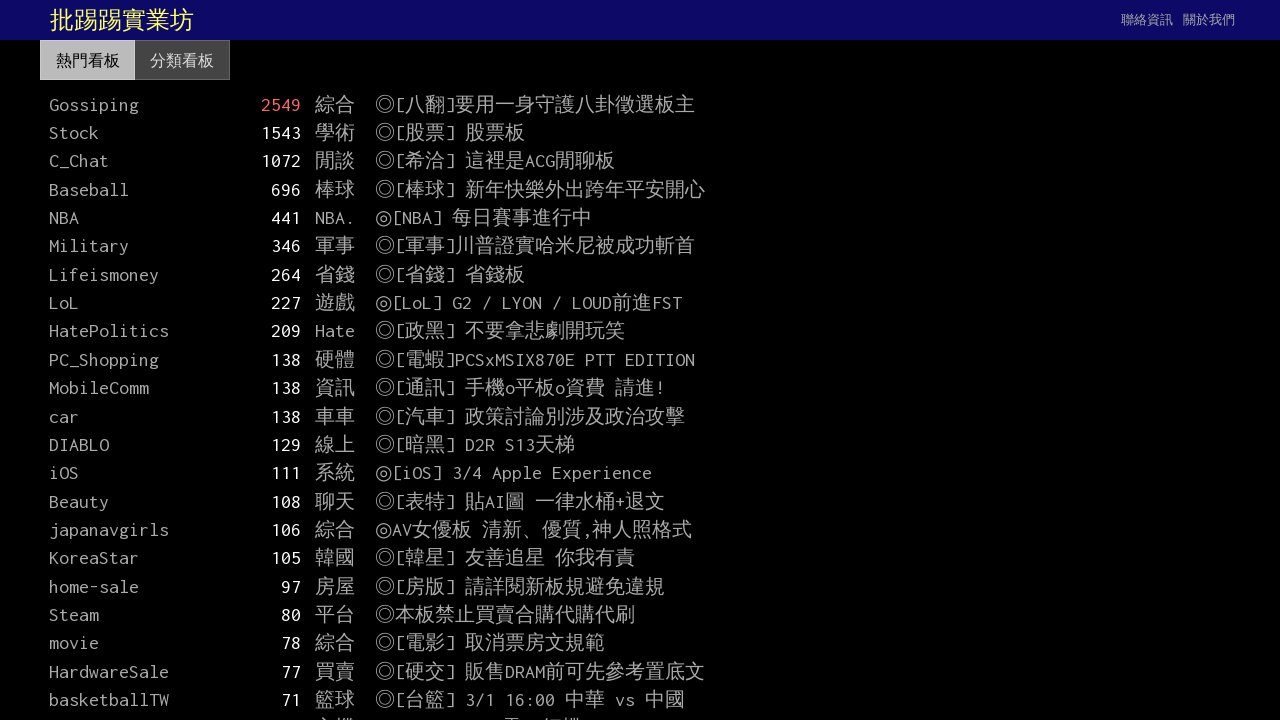

Waited for PTT bulletin board content to load
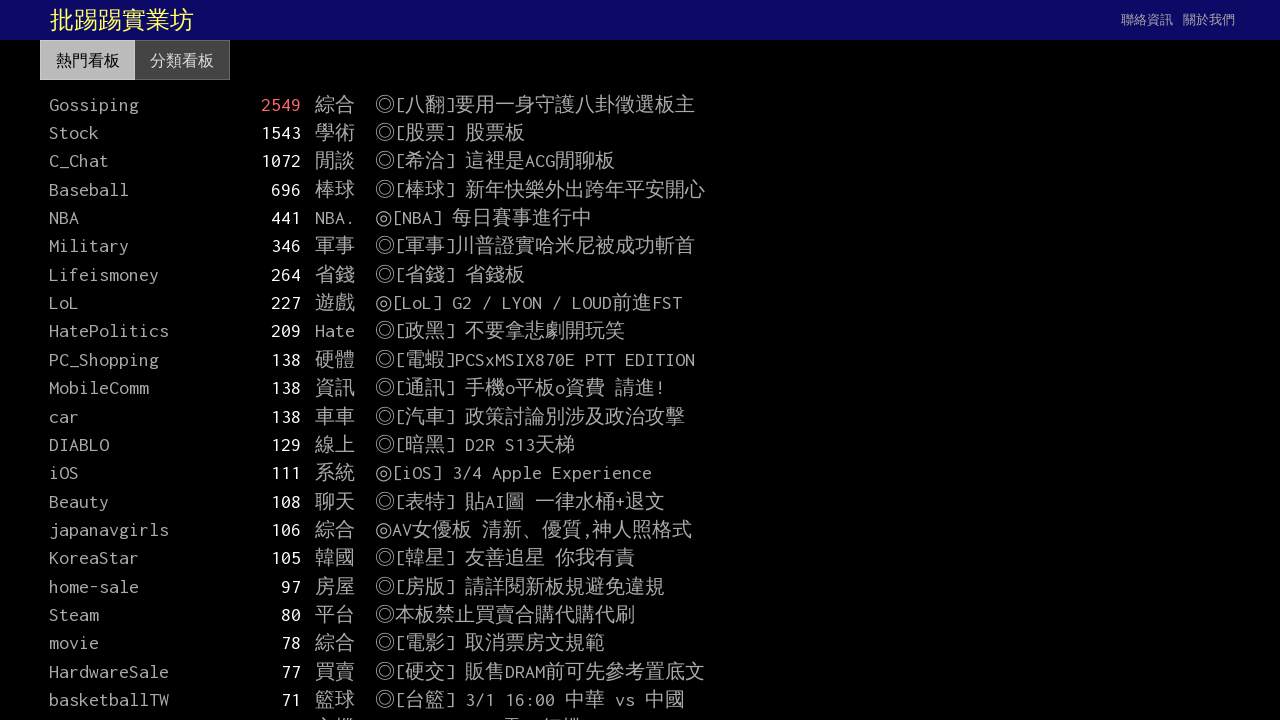

Scrolled to the bottom of the PTT bulletin board index page
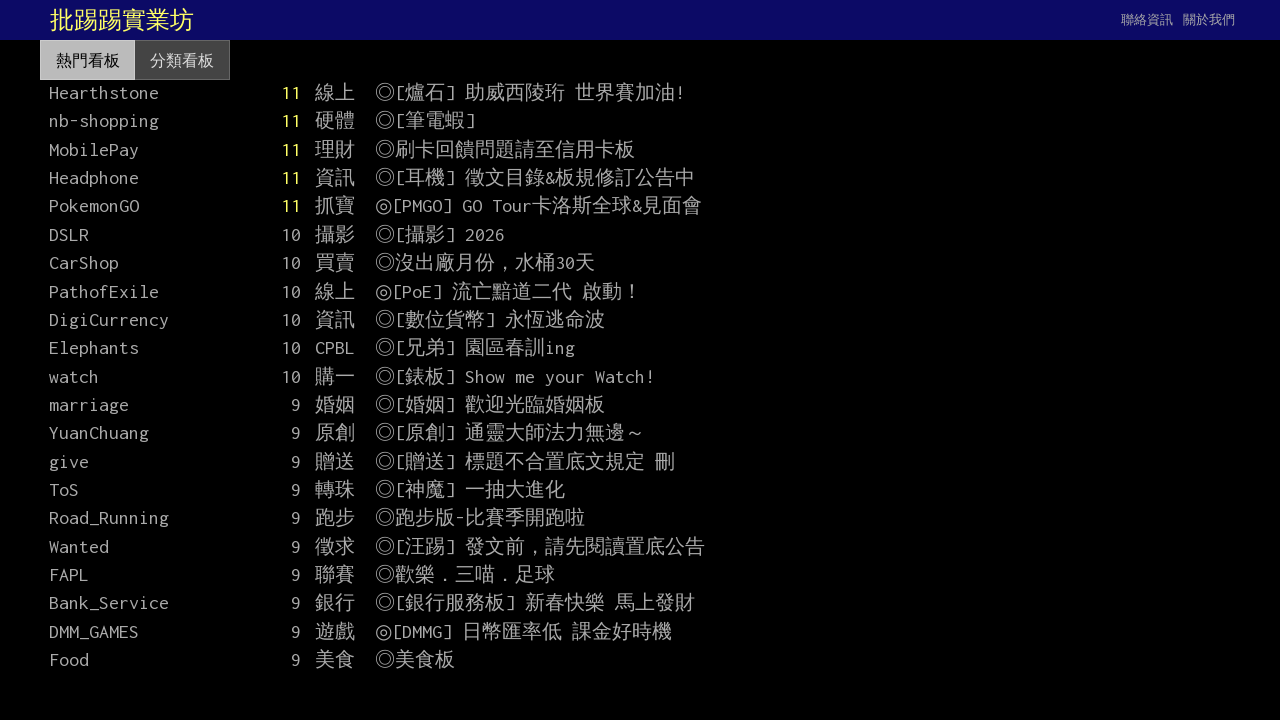

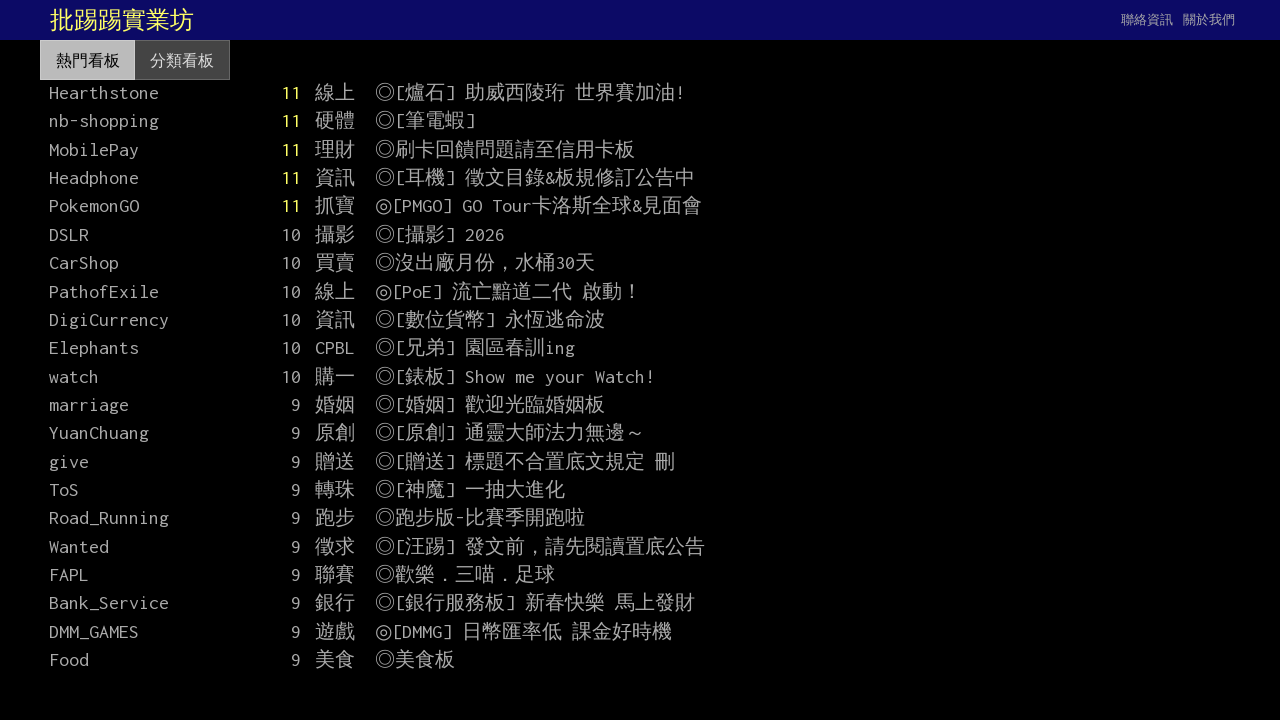